Tests prompt alert functionality by clicking a button to trigger a prompt dialog, entering a custom message, accepting it, and verifying the result.

Starting URL: https://training-support.net/webelements/alerts

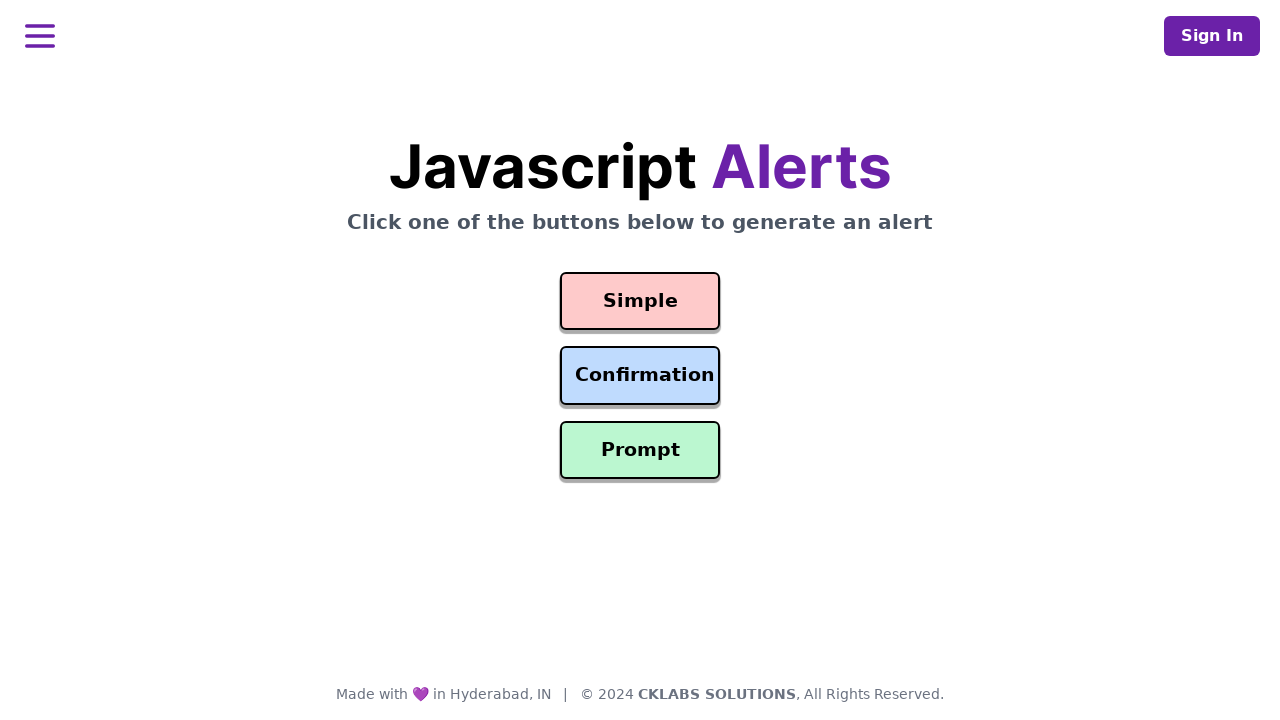

Set up dialog handler to accept prompt with 'Custom Message'
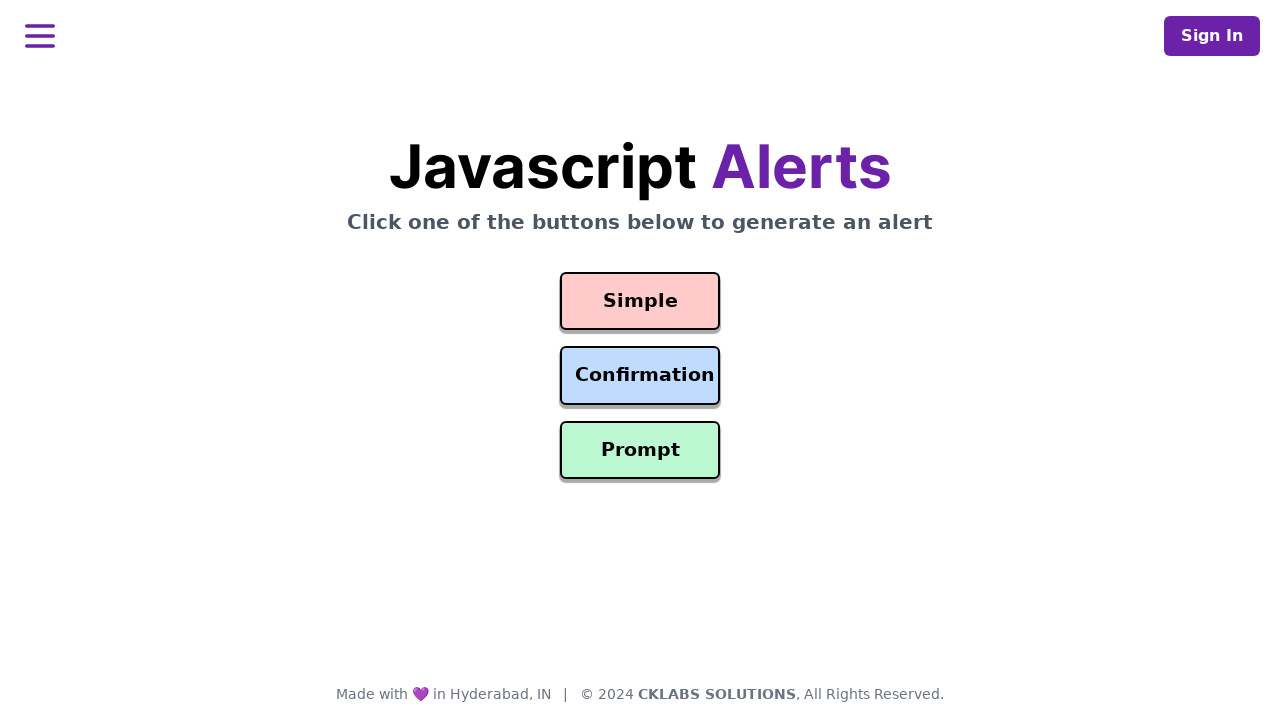

Clicked the Prompt Alert button to trigger prompt dialog at (640, 450) on #prompt
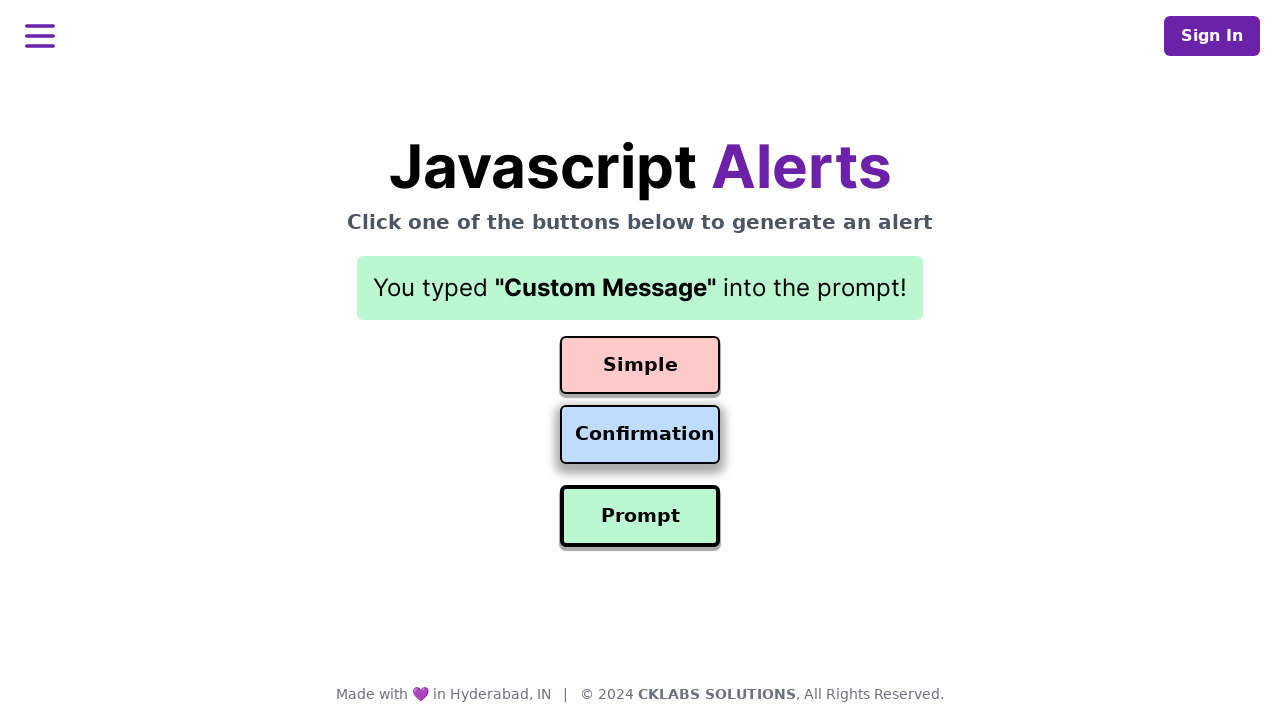

Prompt dialog result text appeared on page
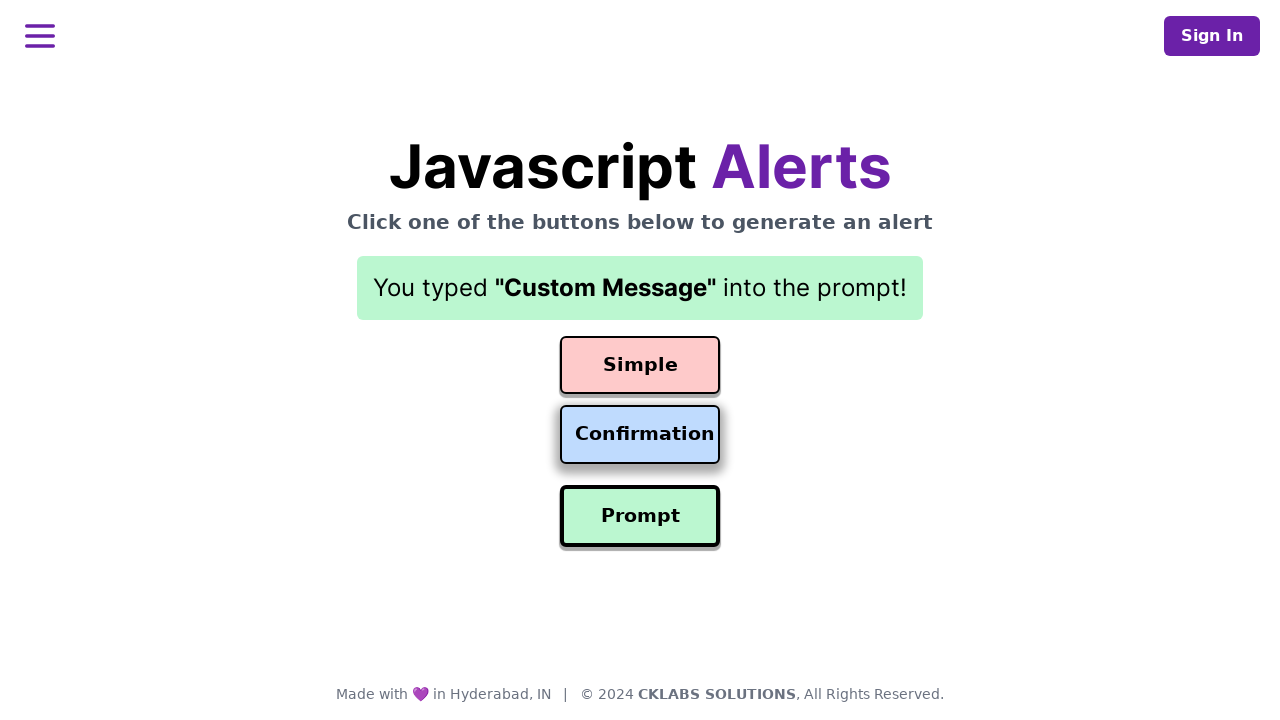

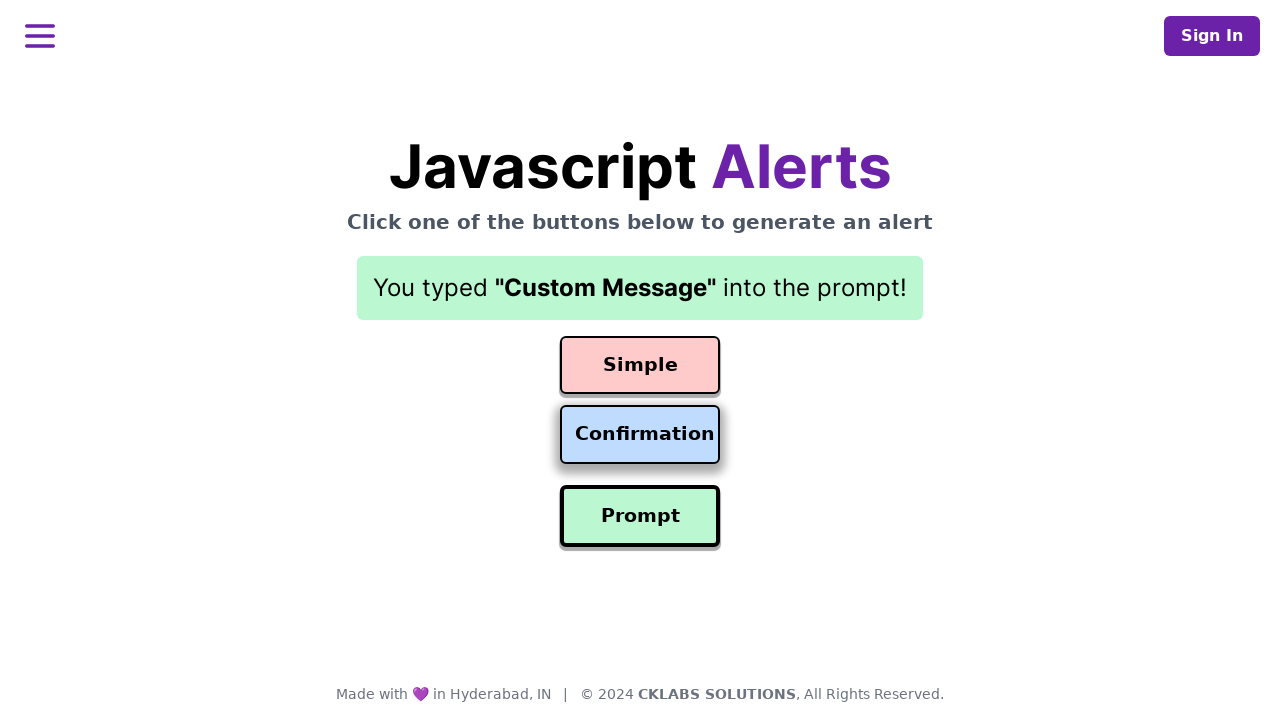